Tests drag and drop functionality by dragging element A to element B and verifying the elements swap positions

Starting URL: https://the-internet.herokuapp.com/drag_and_drop

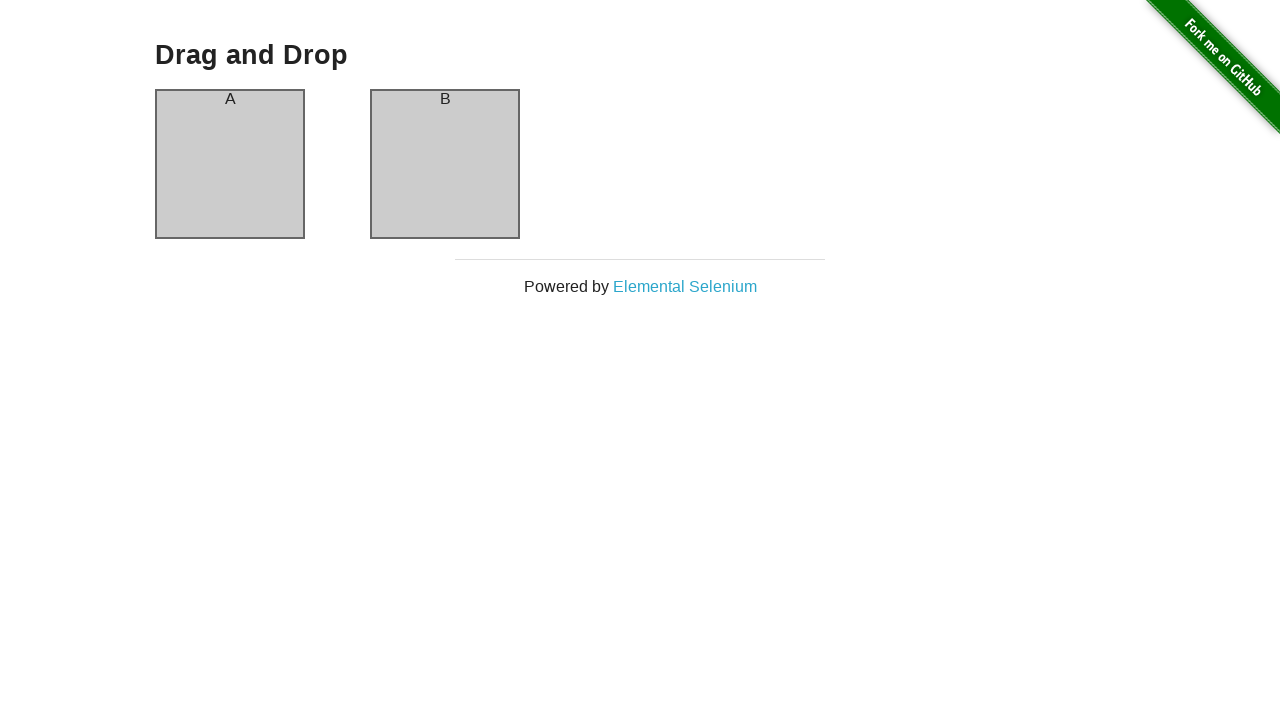

Located element A (column-a)
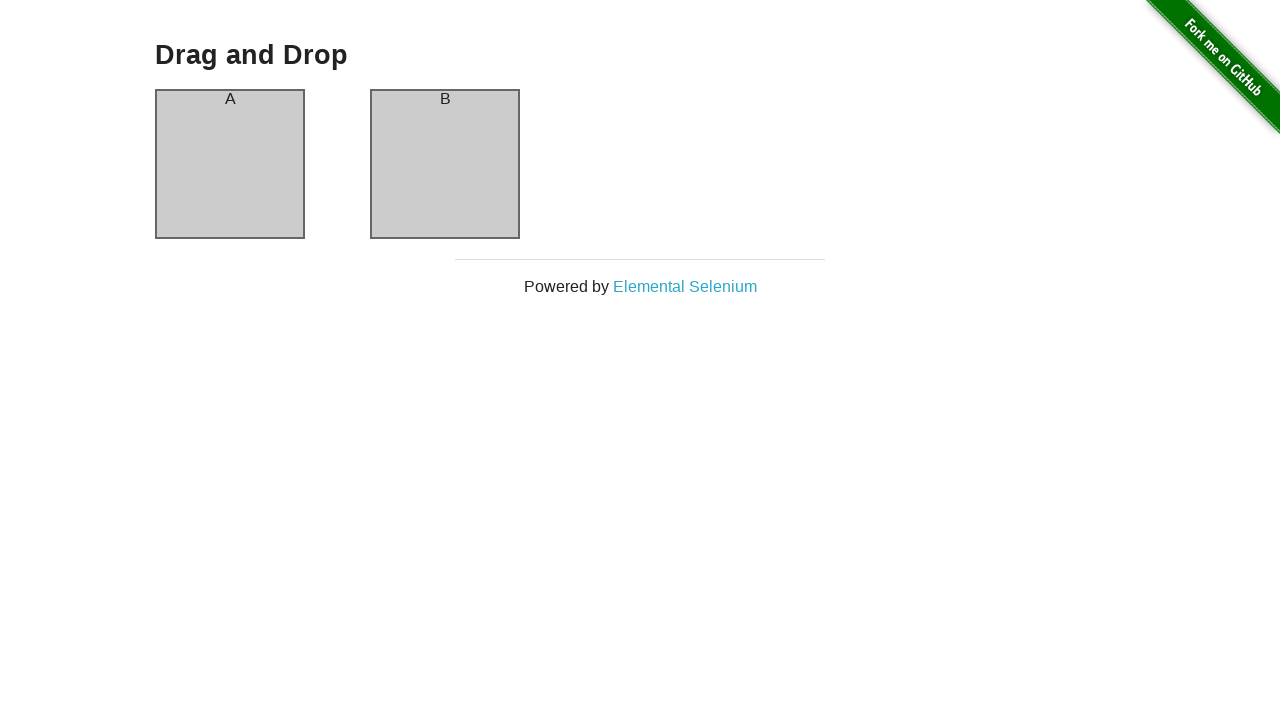

Located element B (column-b)
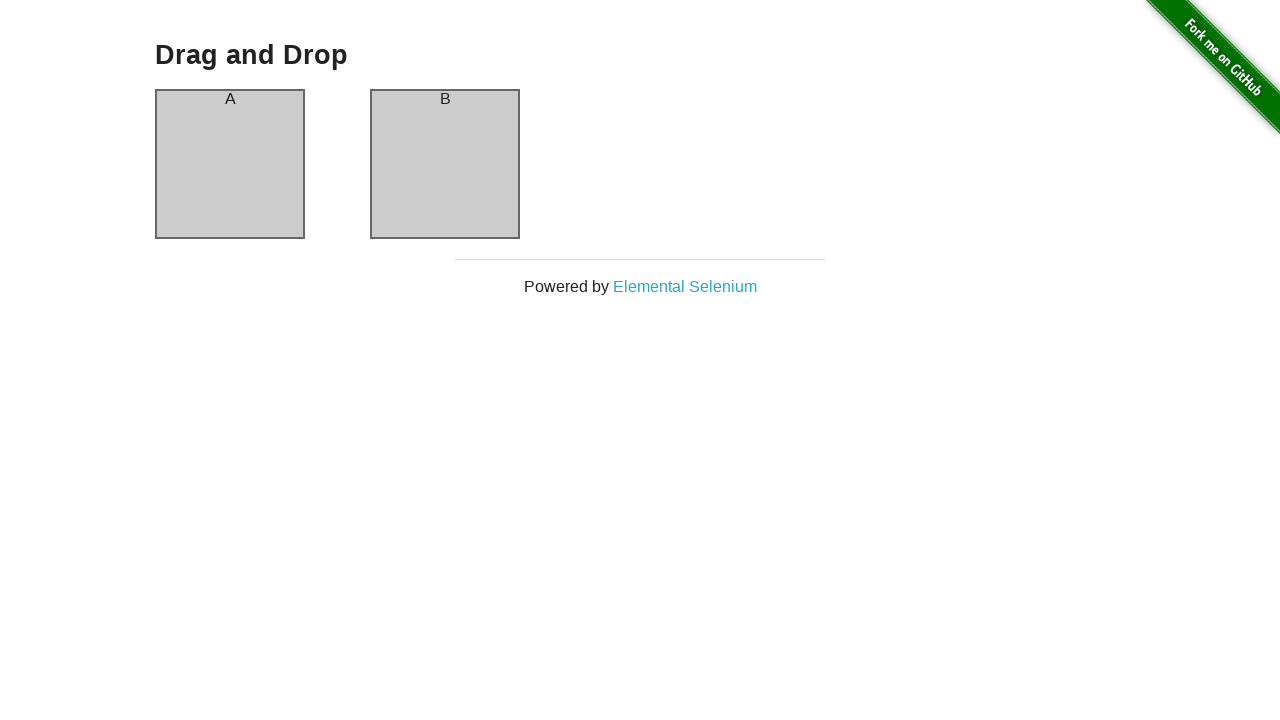

Dragged element A to element B at (445, 164)
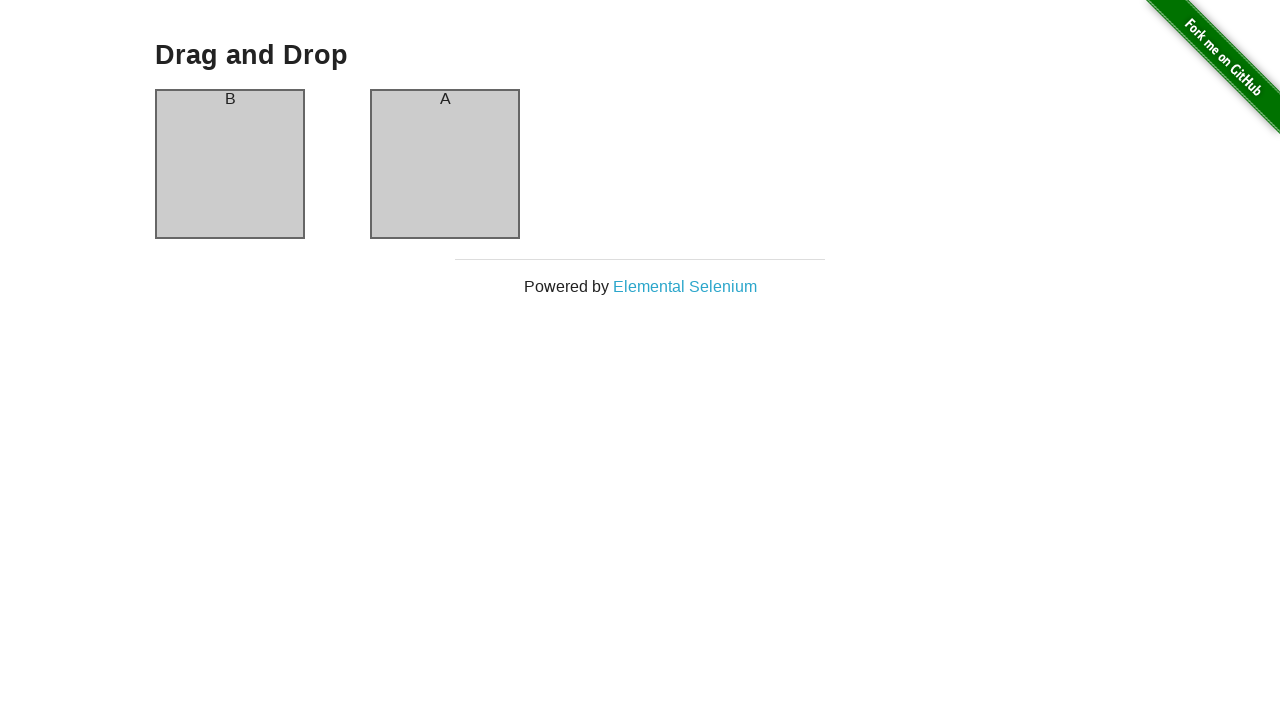

Waited 500ms for drag and drop animation to complete
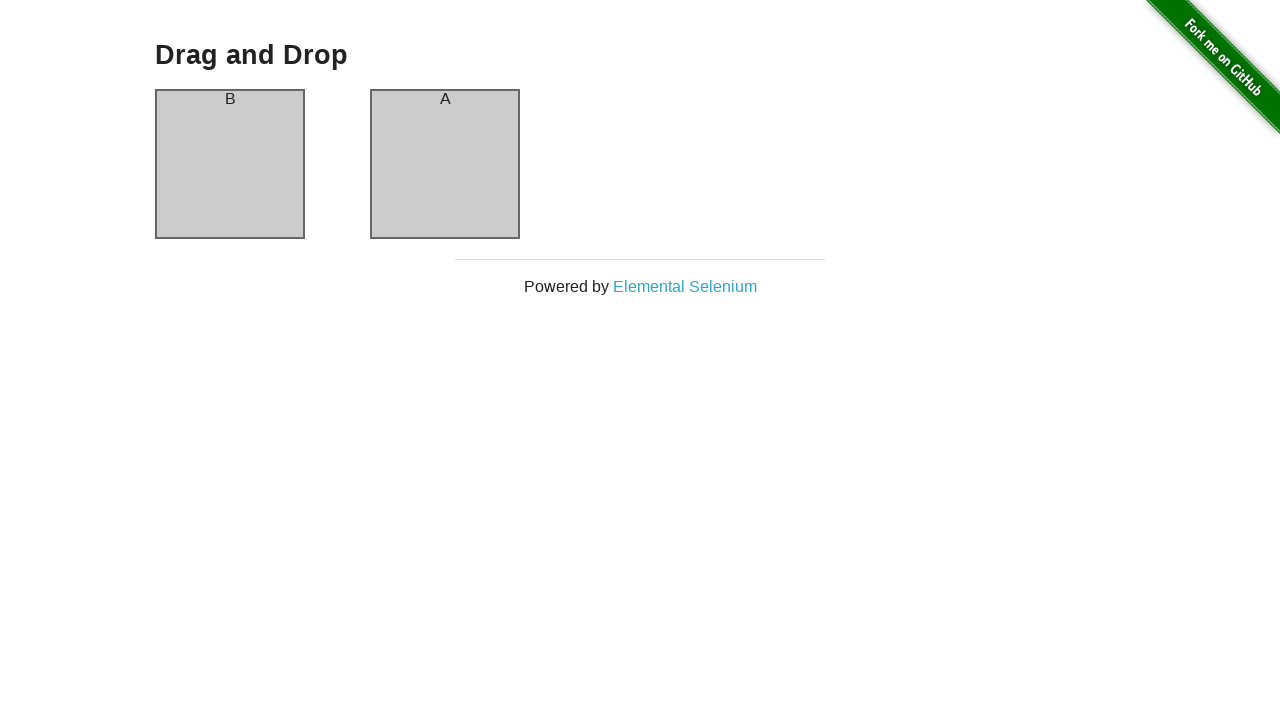

Retrieved text content from column A
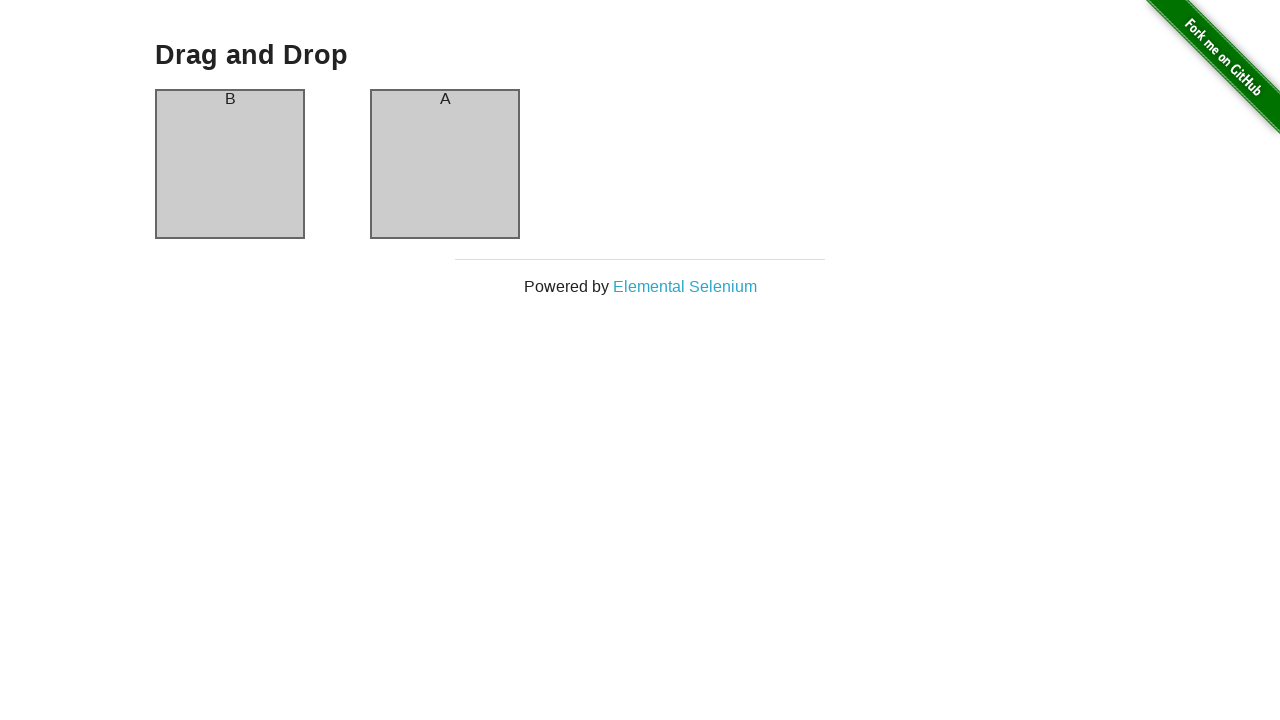

Retrieved text content from column B
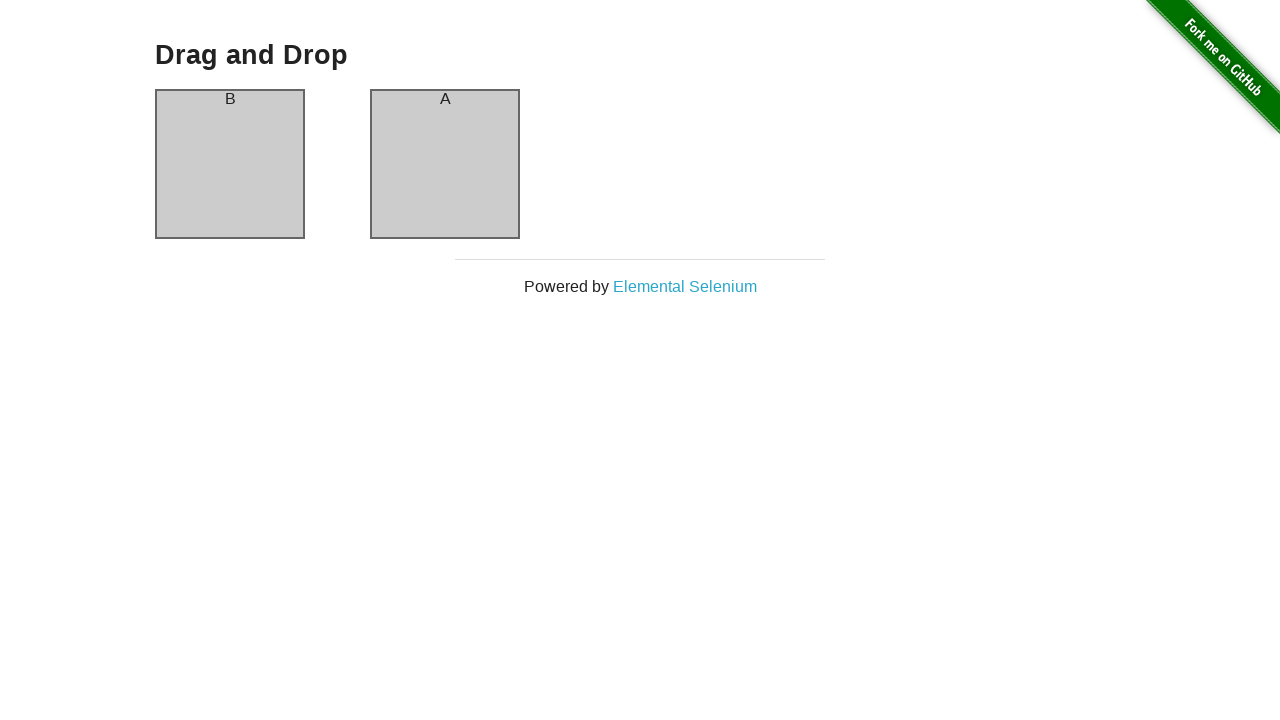

Verified column A now contains 'B' after drag and drop
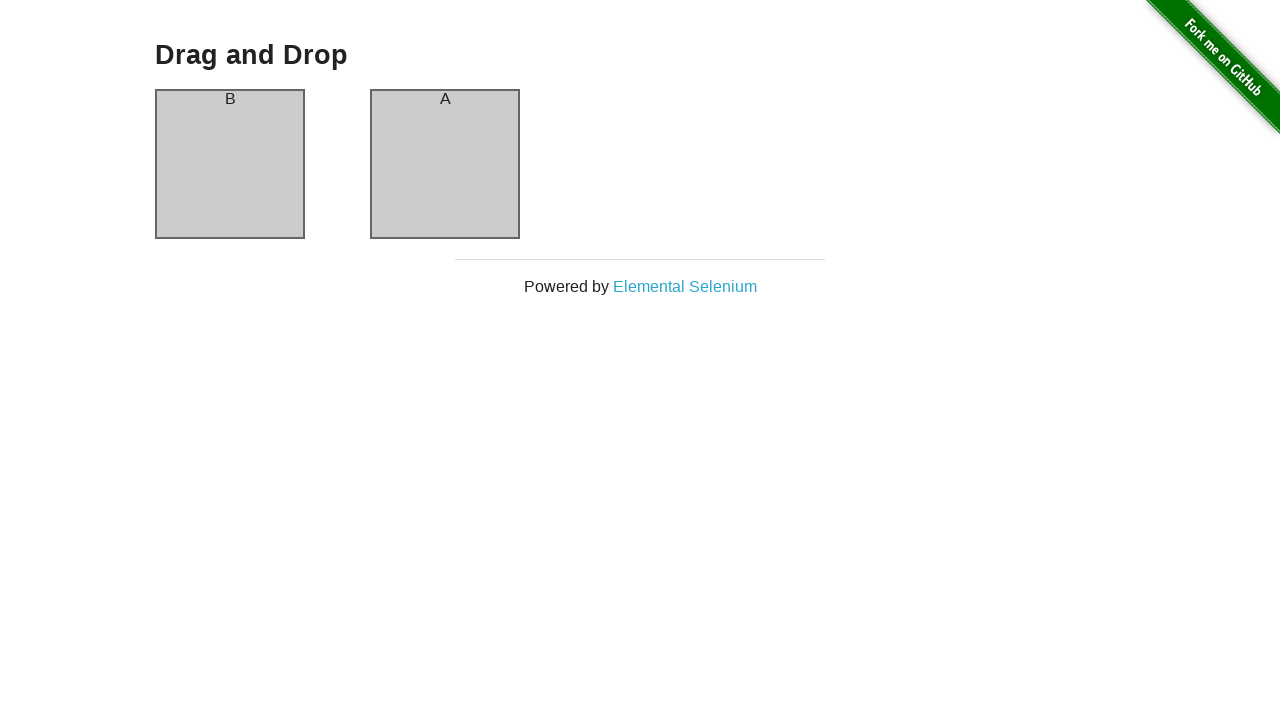

Verified column B now contains 'A' after drag and drop - swap successful
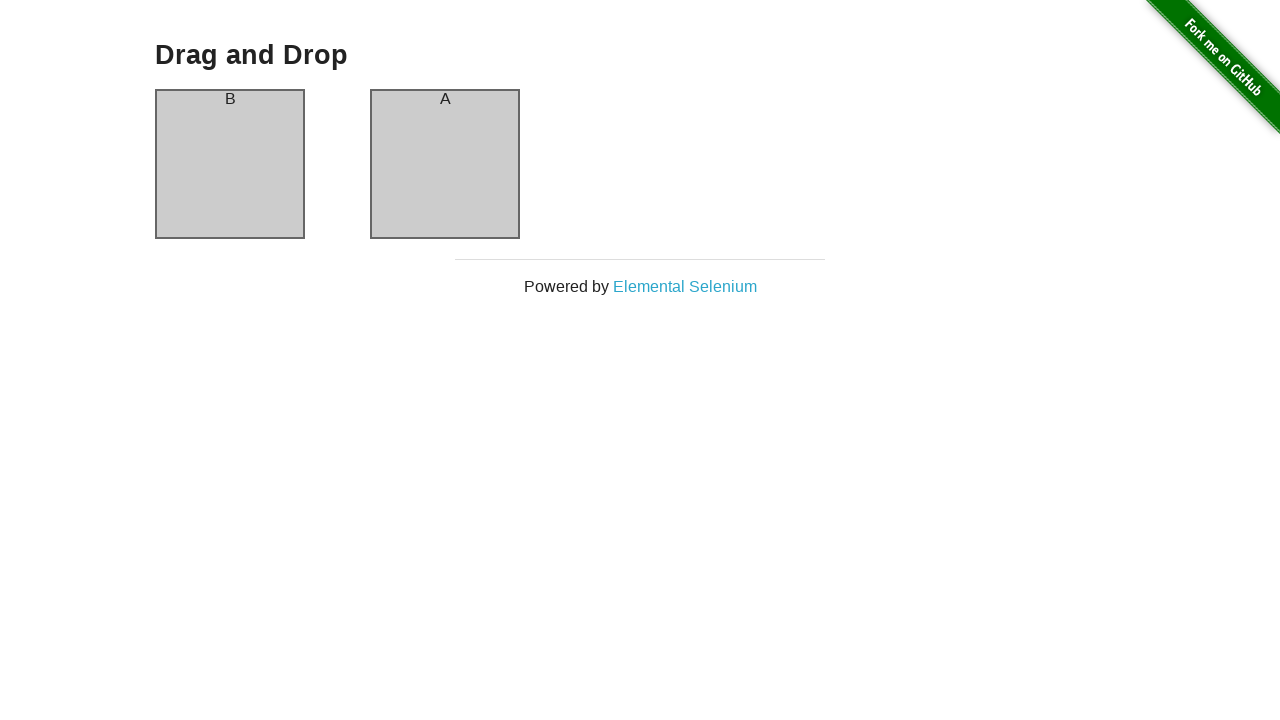

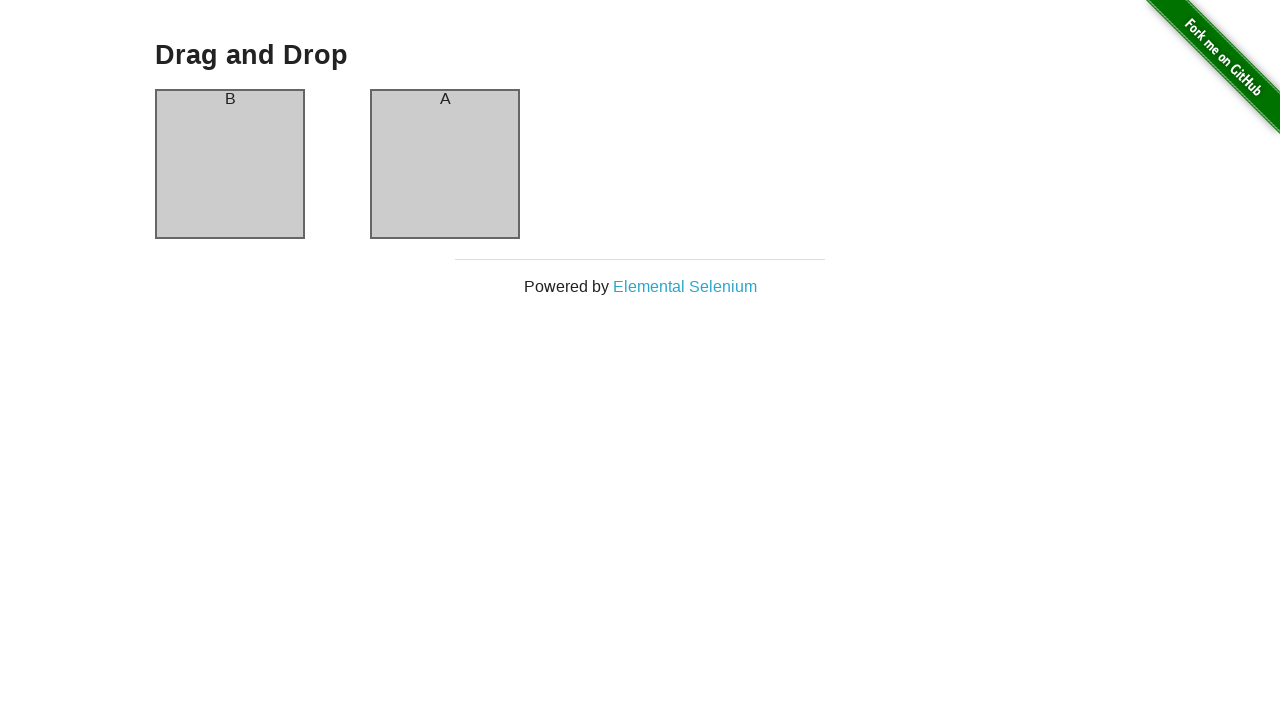